Navigates to World Bank DataBank, interacts with the indicator dropdown selector to change views, and scrolls through the data table to load all content.

Starting URL: https://databank.worldbank.org/indicator/NY.GDP.PCAP.CD/1ff4a498/Popular-Indicators

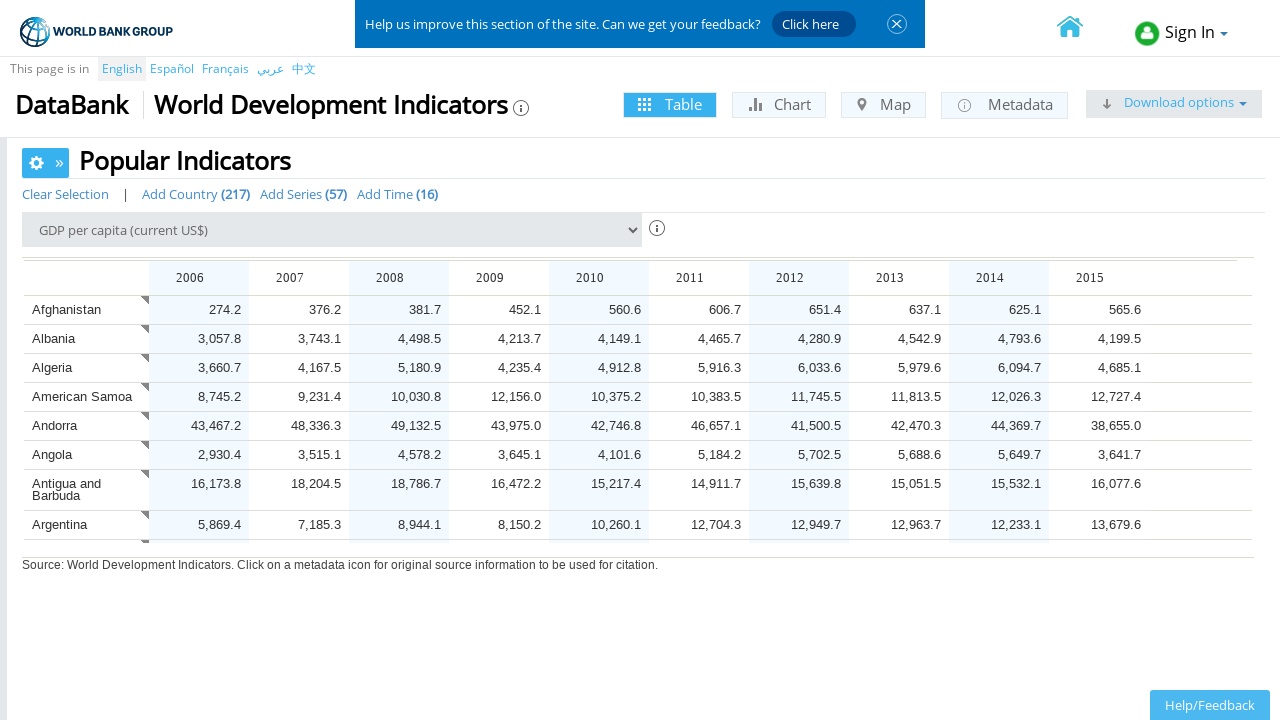

Data table selector loaded (.dxgvCSD)
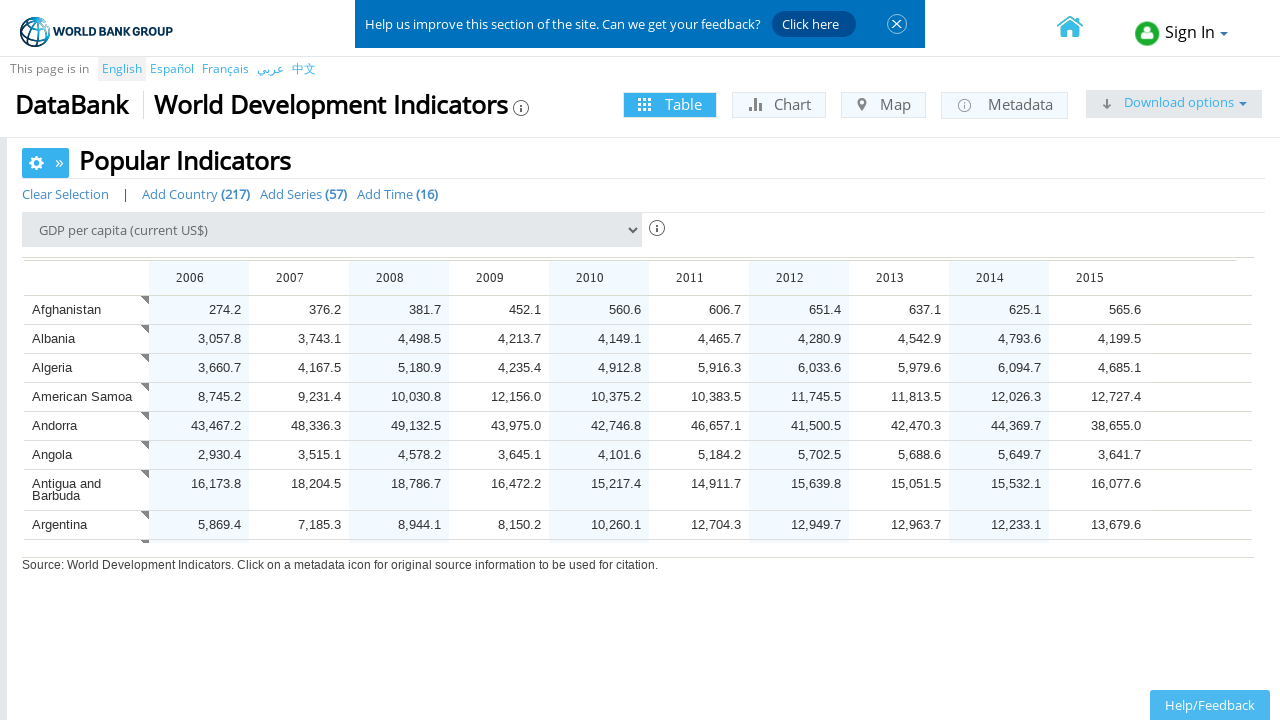

Indicator dropdown selector is available
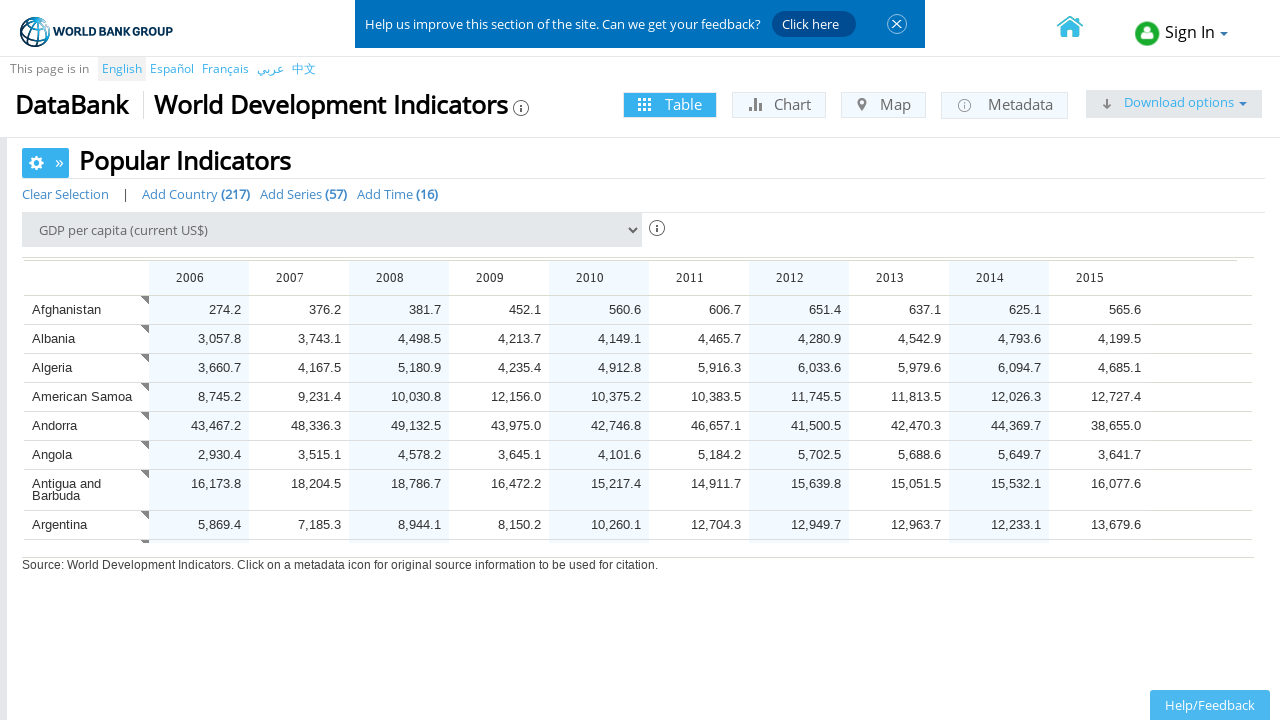

Clicked on indicator dropdown selector at (332, 230) on #ctl17_ddl_page_WDI_Series
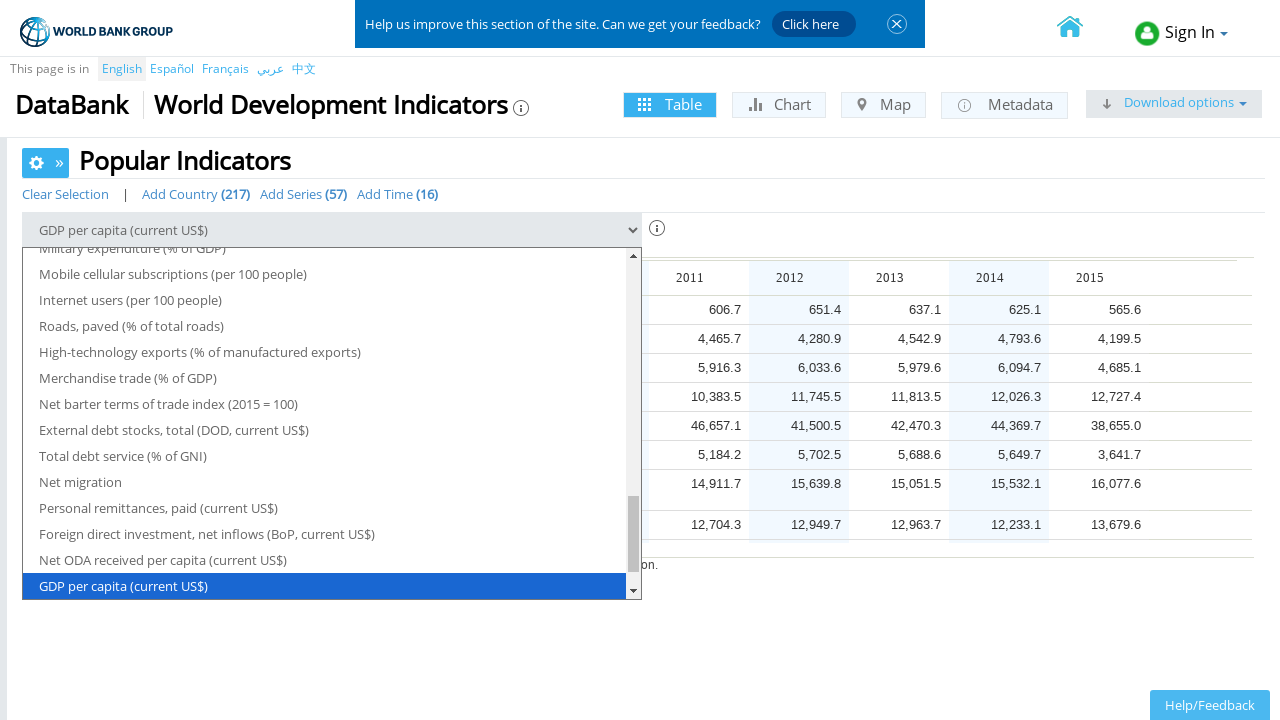

Selected second option from indicator dropdown on #ctl17_ddl_page_WDI_Series
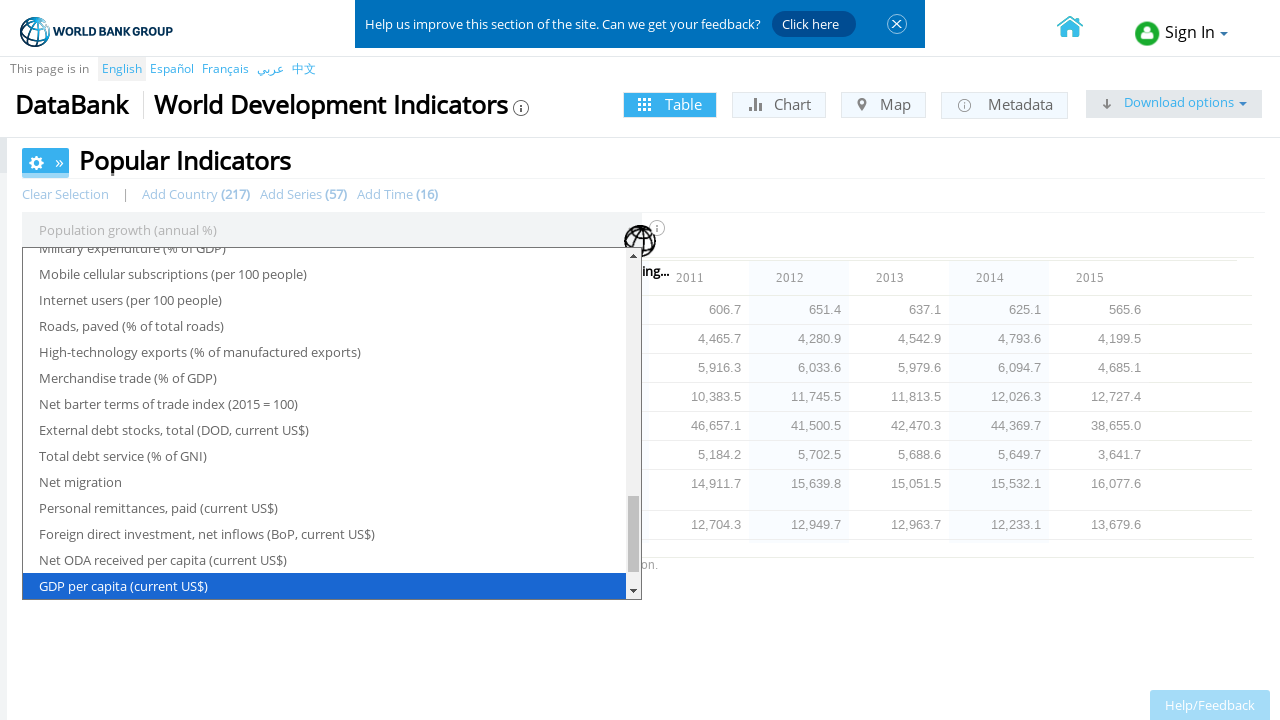

Waited for table to update after dropdown selection
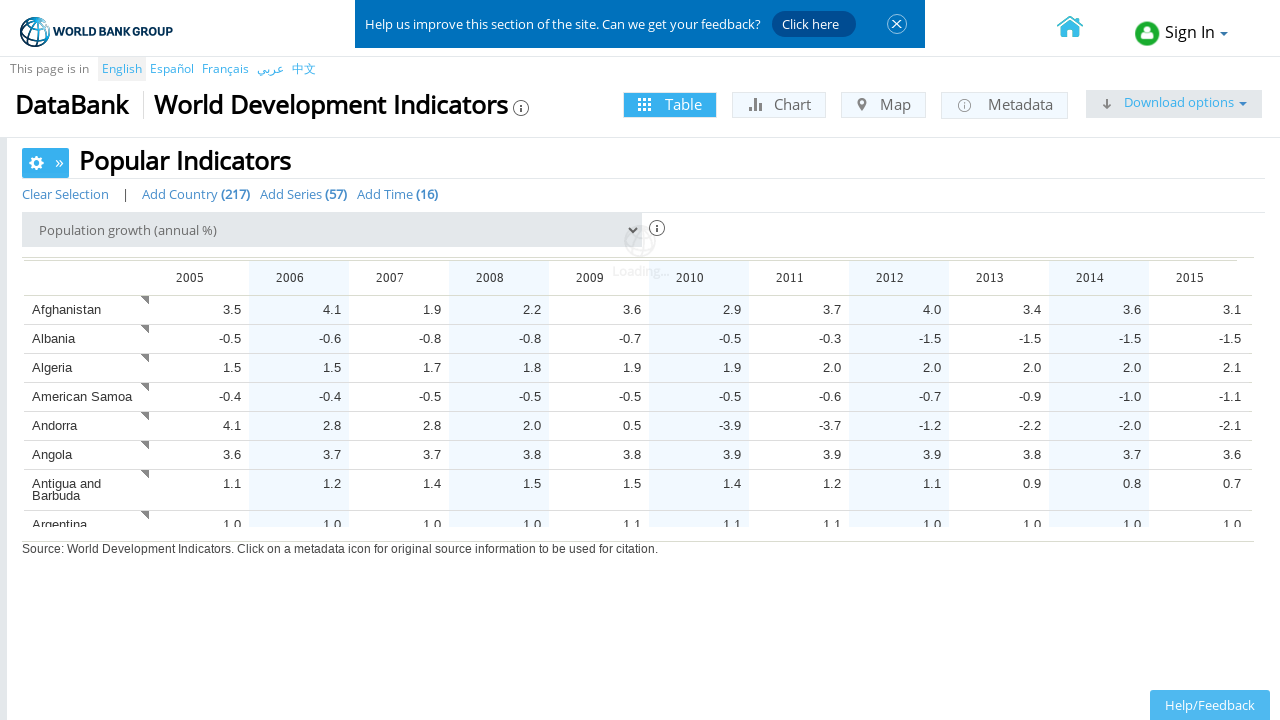

Scrolled data table to bottom (iteration 1/3)
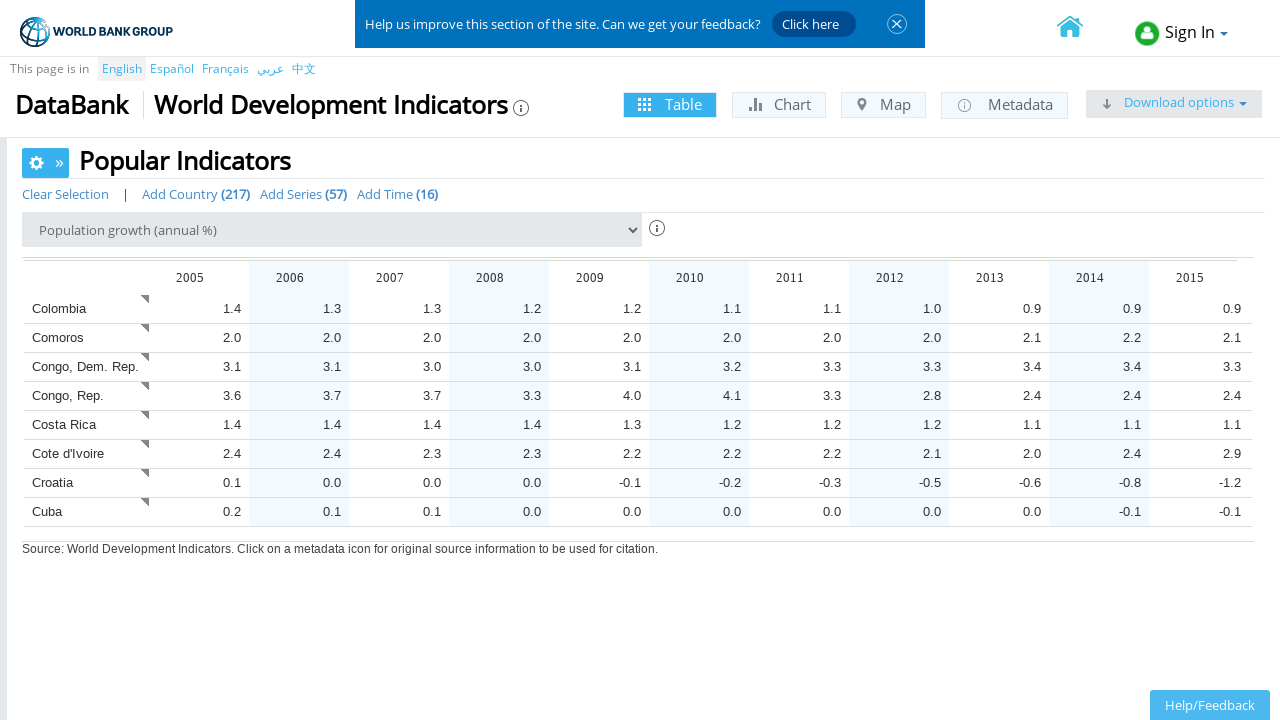

Waited for content to load after scroll (iteration 1/3)
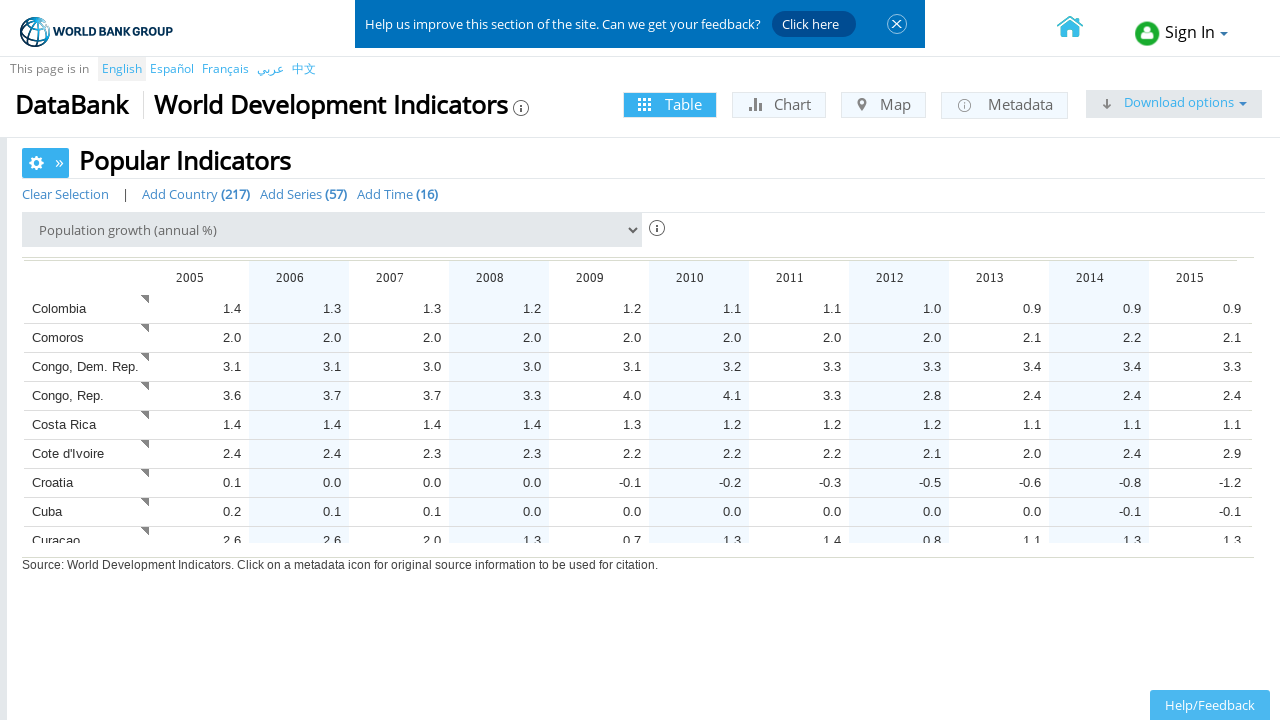

Scrolled data table to bottom (iteration 2/3)
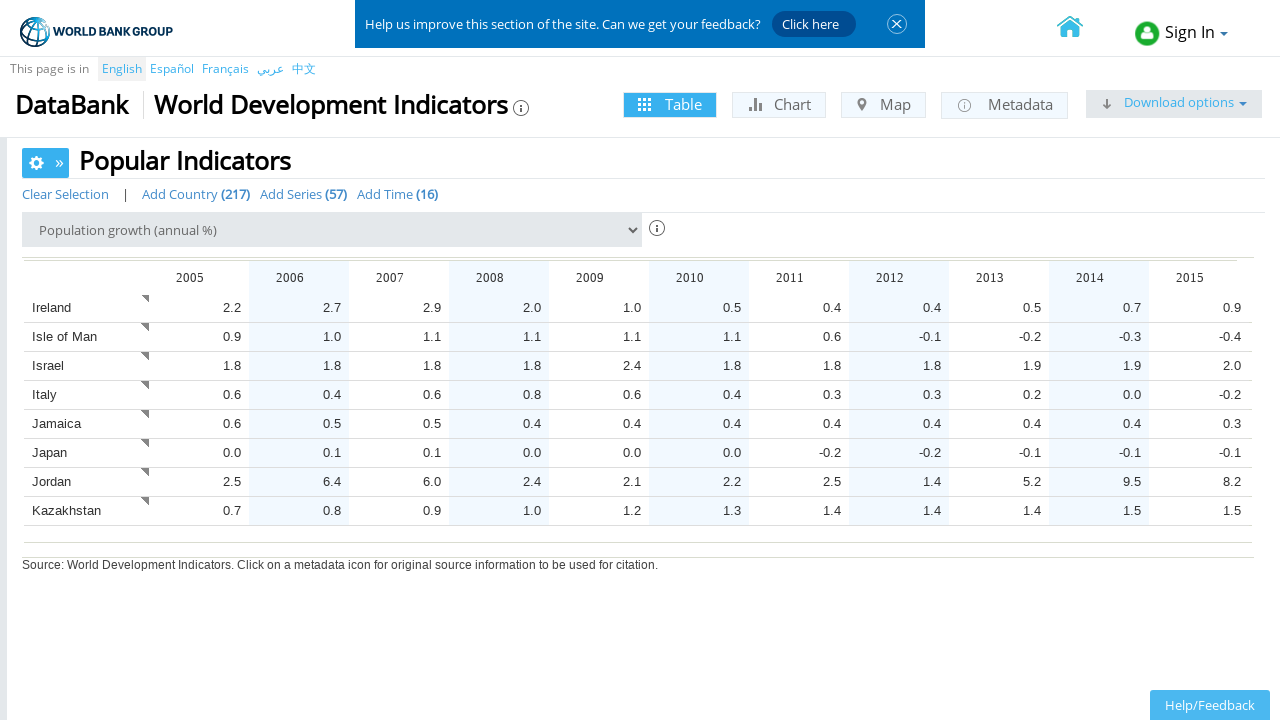

Waited for content to load after scroll (iteration 2/3)
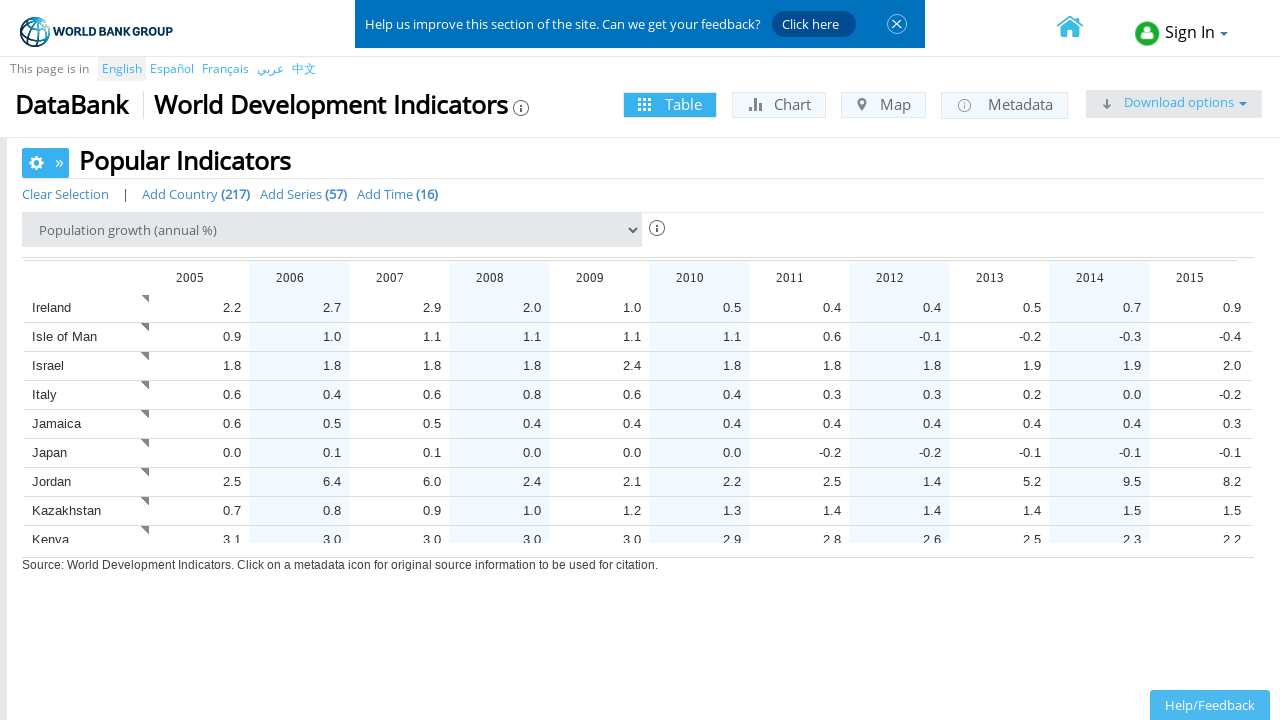

Scrolled data table to bottom (iteration 3/3)
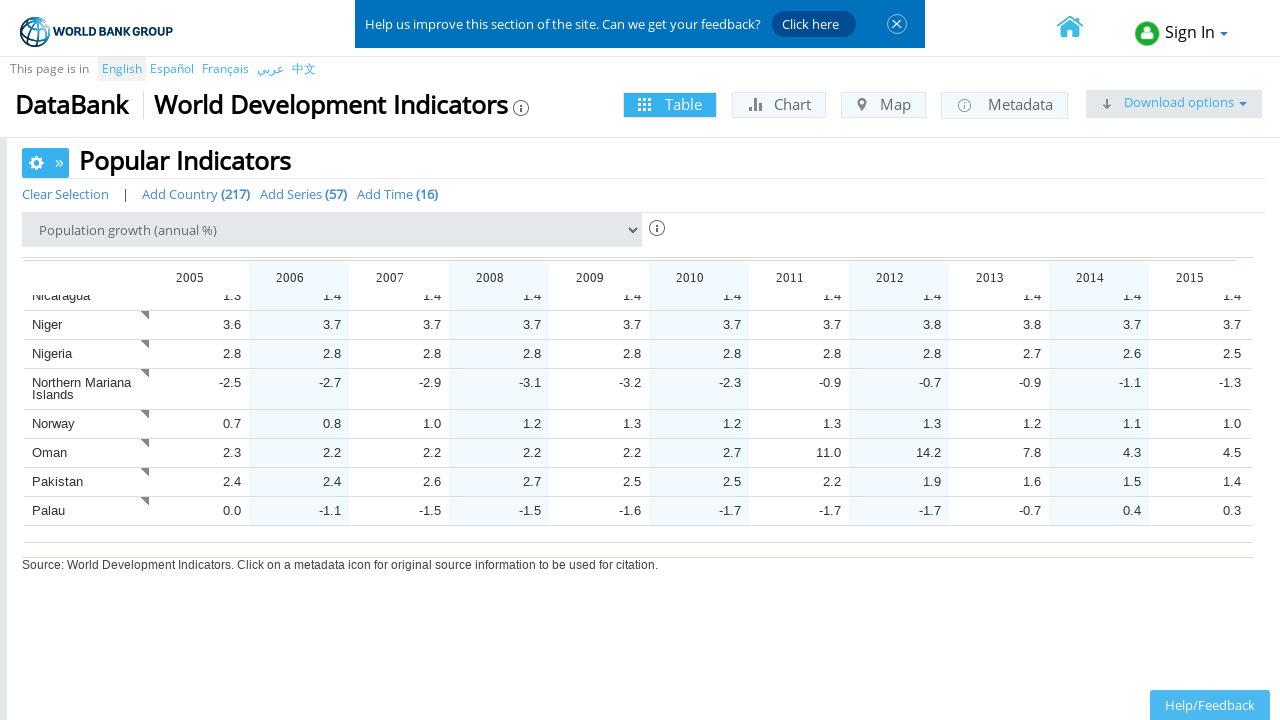

Waited for content to load after scroll (iteration 3/3)
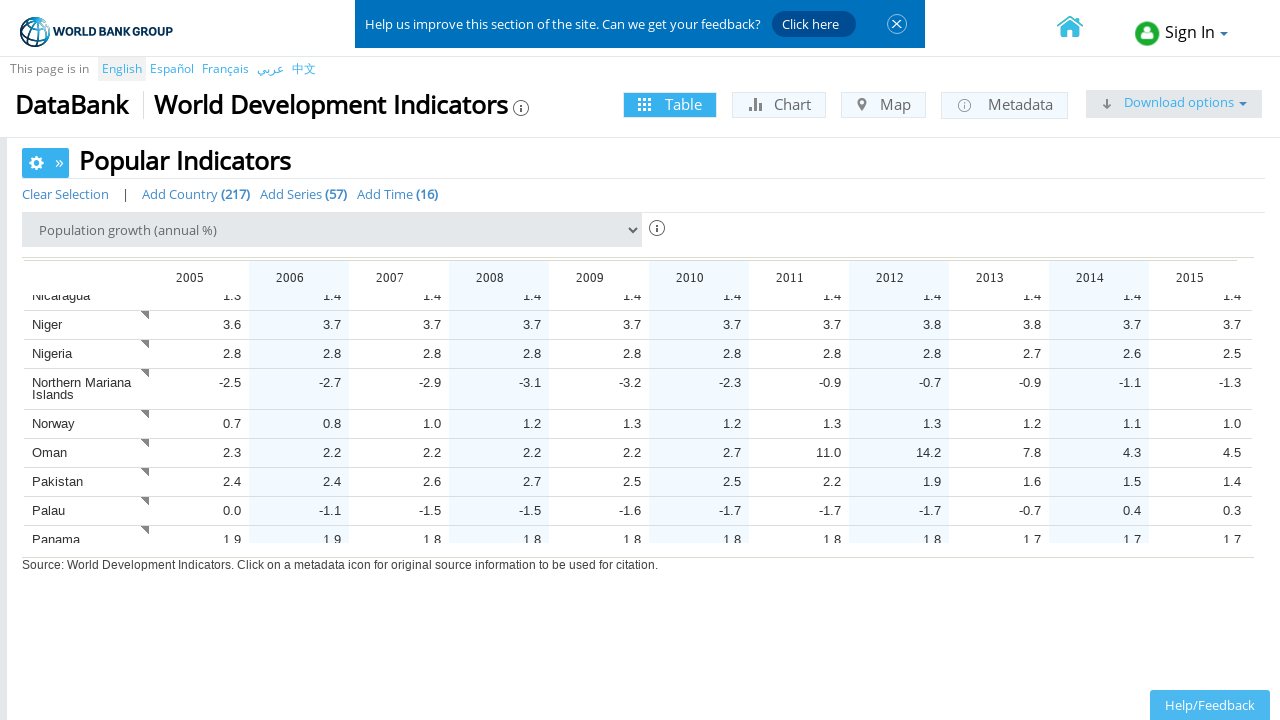

Verified table content is fully loaded
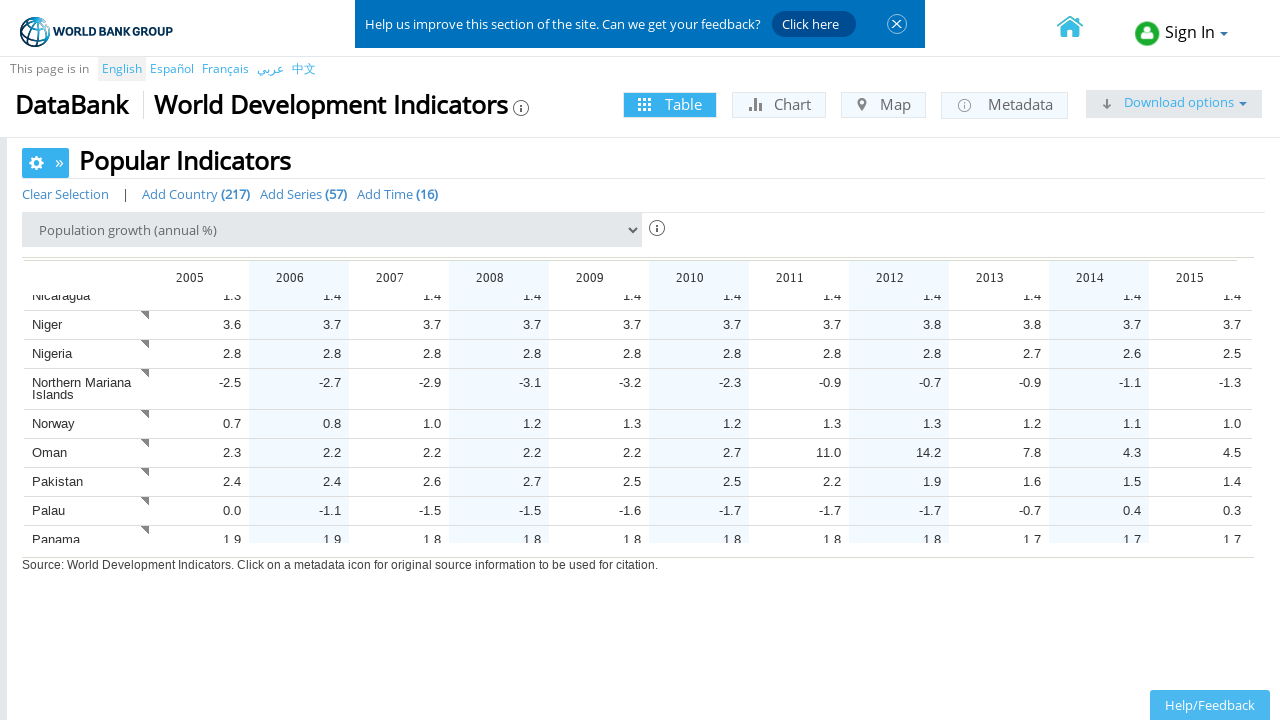

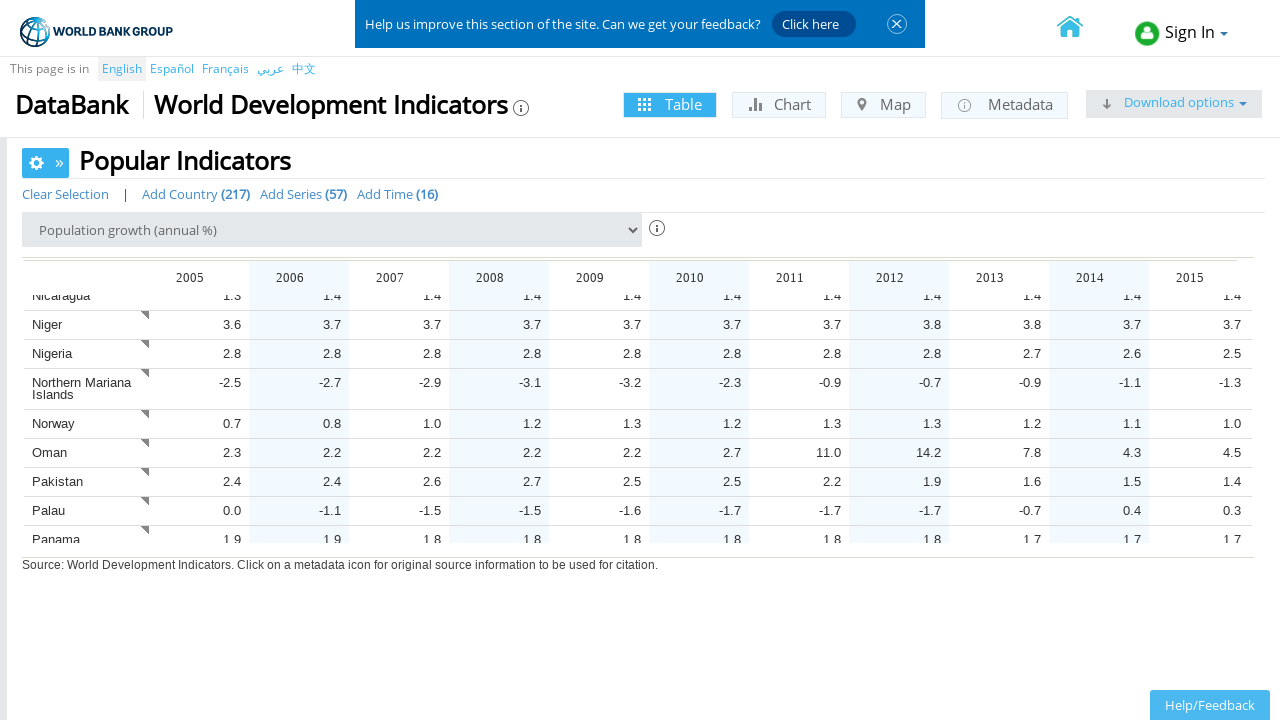